Tests navigating to the Playlists tab on a YouTube channel page

Starting URL: https://www.youtube.com/@NoCATNoLiFE/

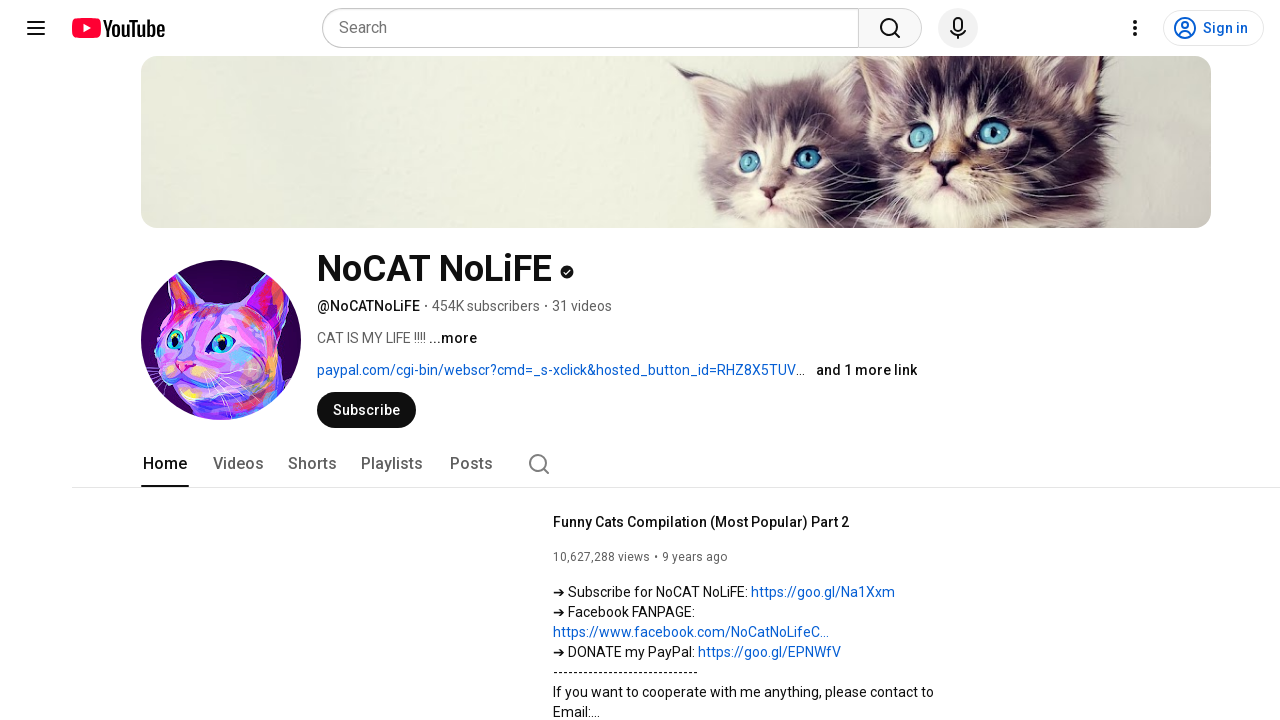

Navigated to NoCATNoLiFE YouTube channel page
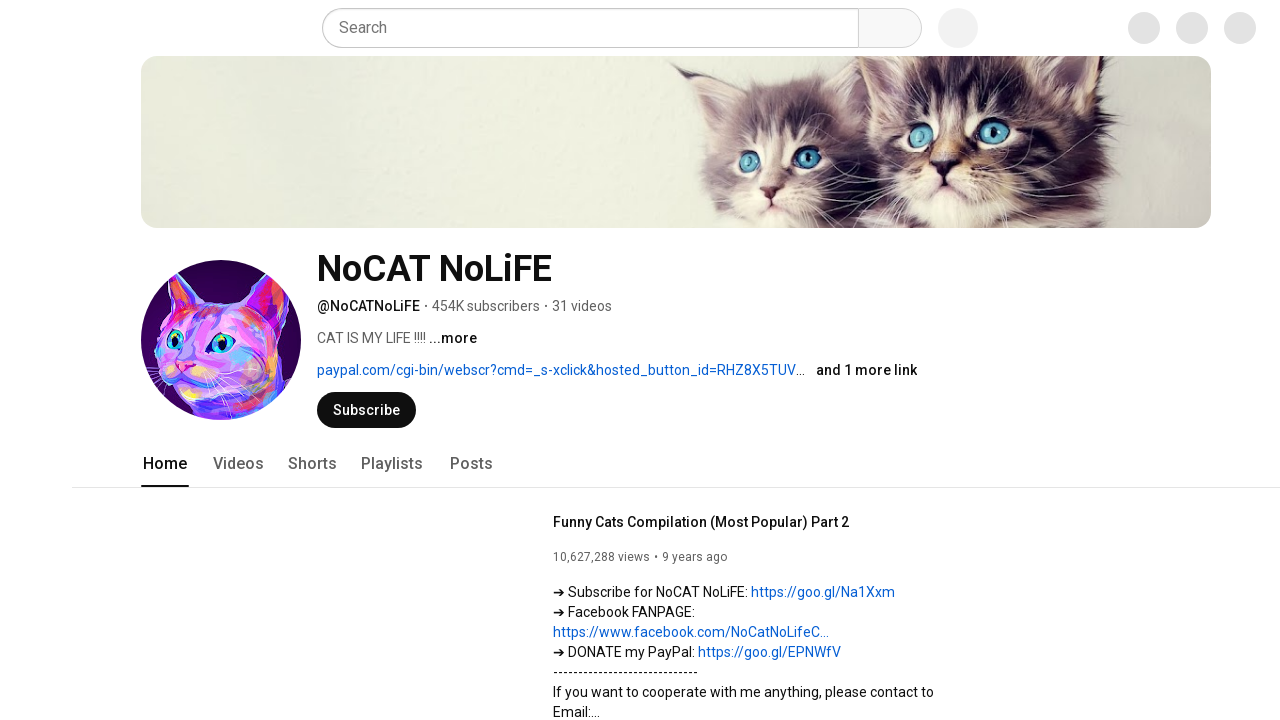

Clicked on Playlists tab at (392, 464) on yt-tab-shape:nth-child(4)
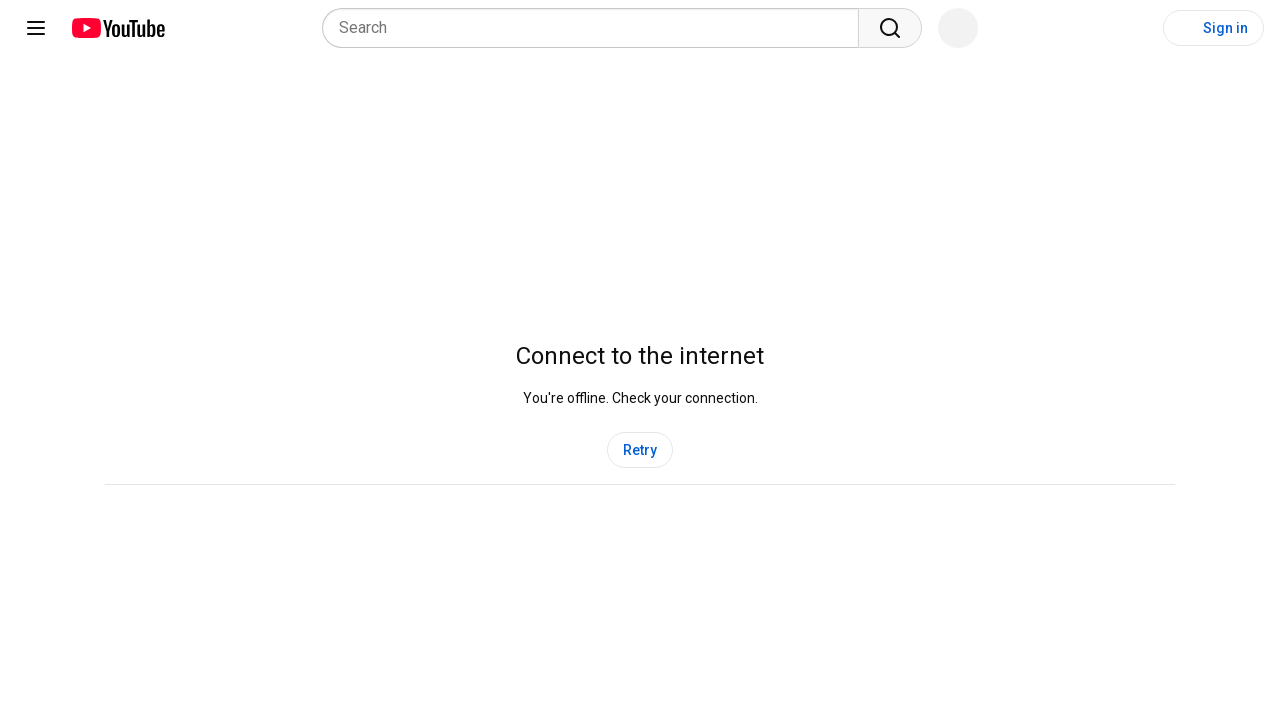

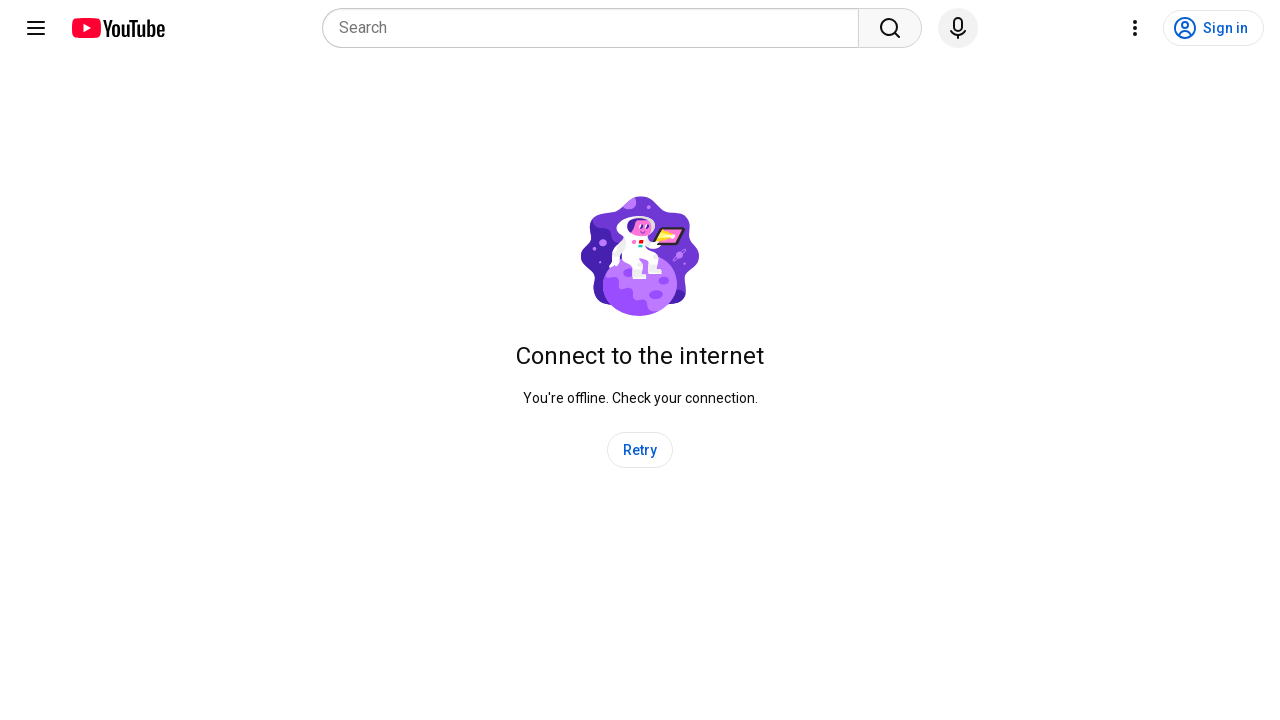